Tests window switching functionality by clicking a link that opens a new window and switching to it

Starting URL: https://the-internet.herokuapp.com/windows

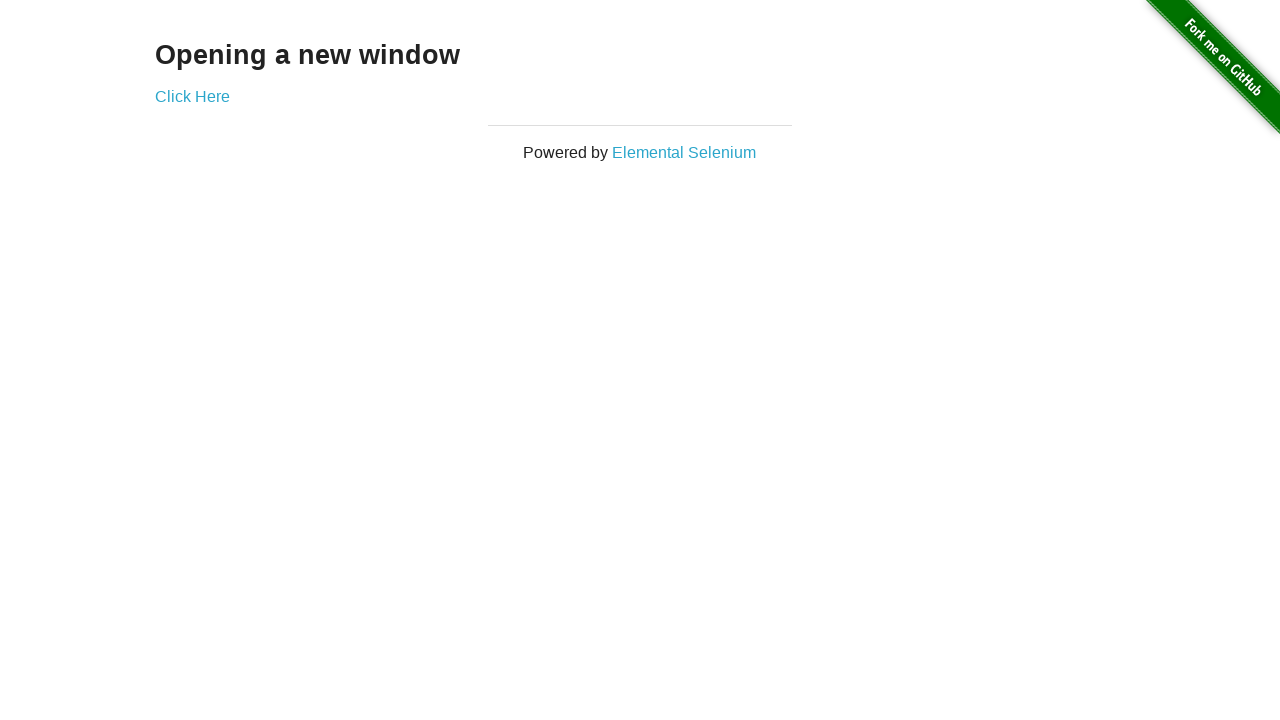

Clicked 'Click Here' link to open new window at (192, 96) on xpath=//a[.='Click Here']
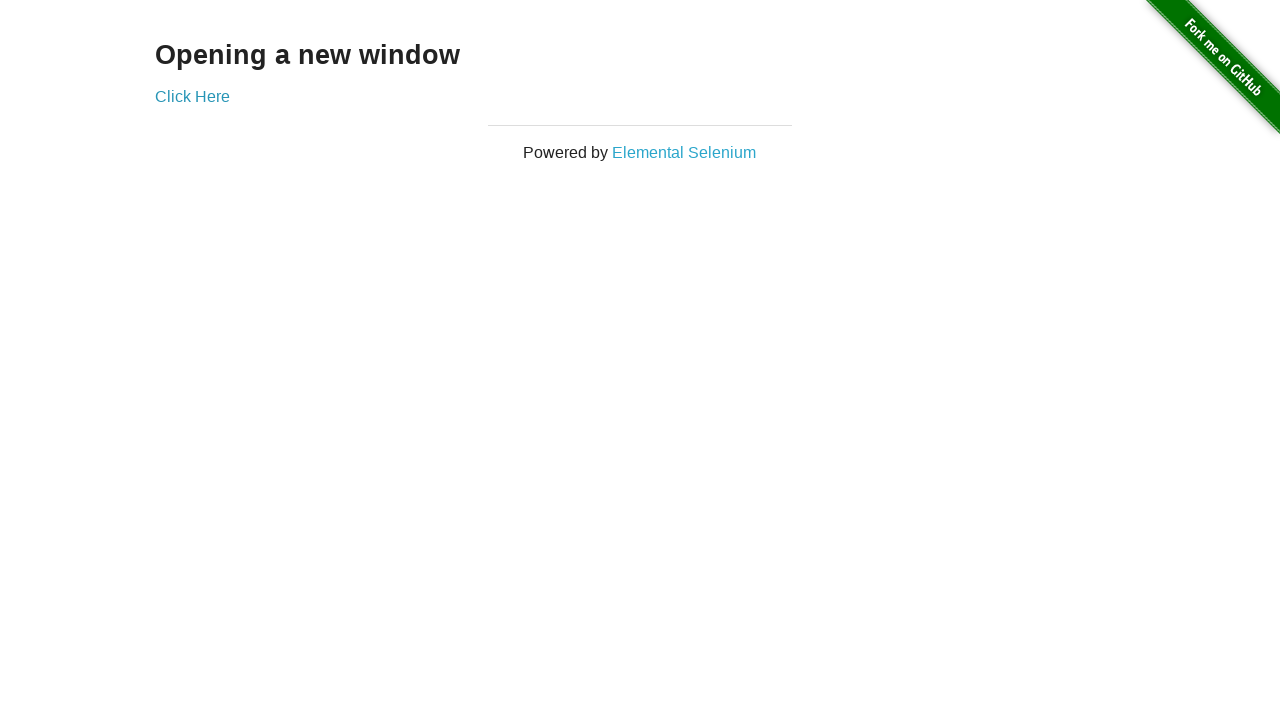

New window opened and captured
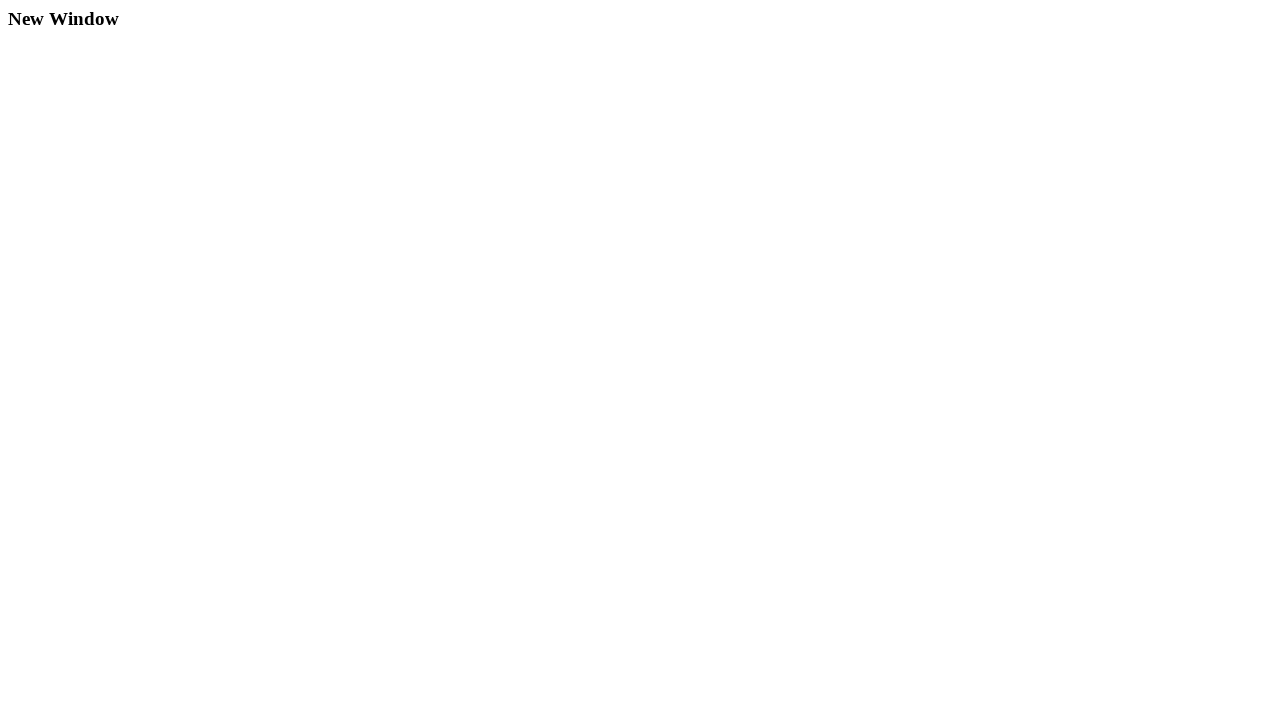

Switched context to new window
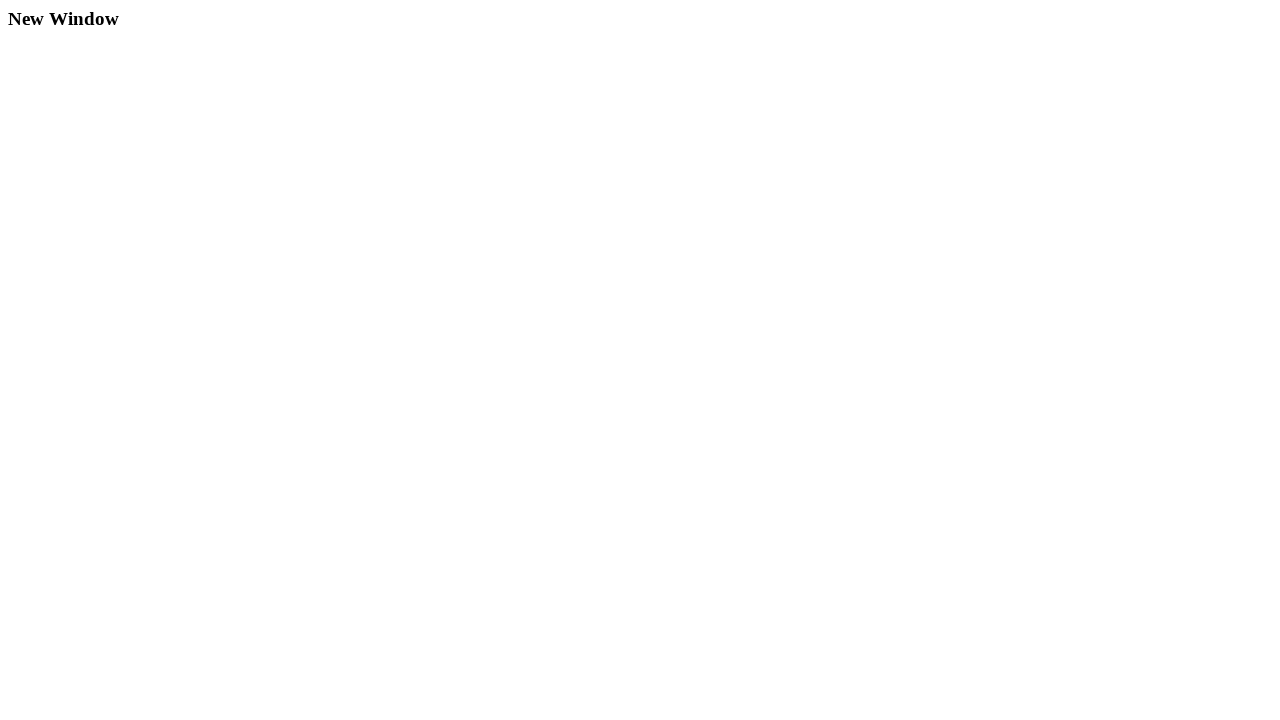

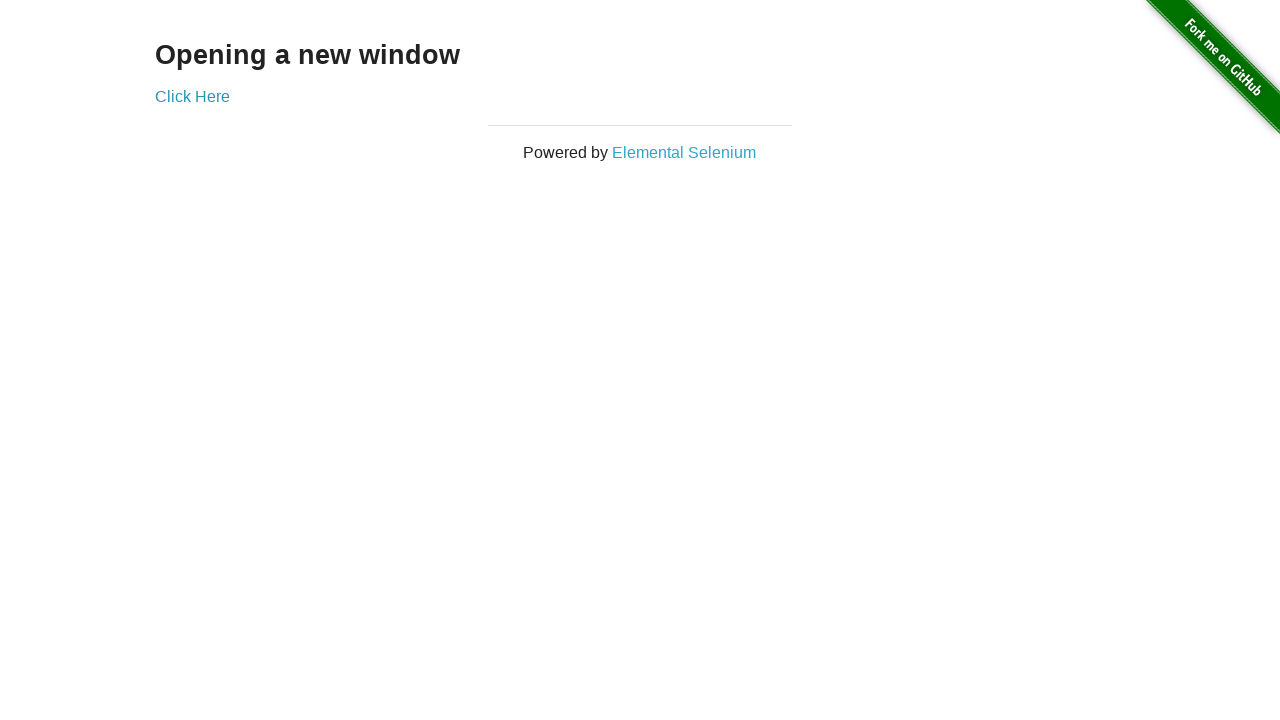